Tests form validation by entering a first name with numbers and verifying that an alert dialog appears with a validation error message indicating that first name must contain only alphabetical characters.

Starting URL: https://qa-assessment.pages.dev/

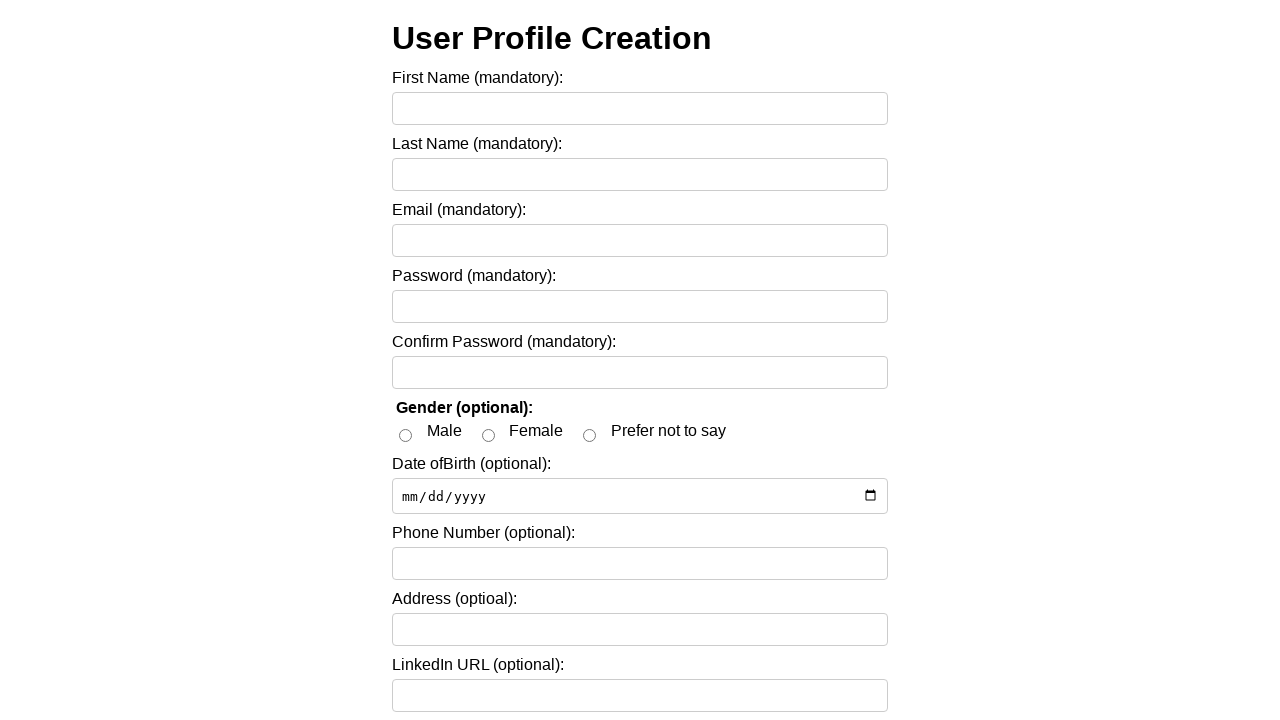

Set up dialog handler to capture alert messages
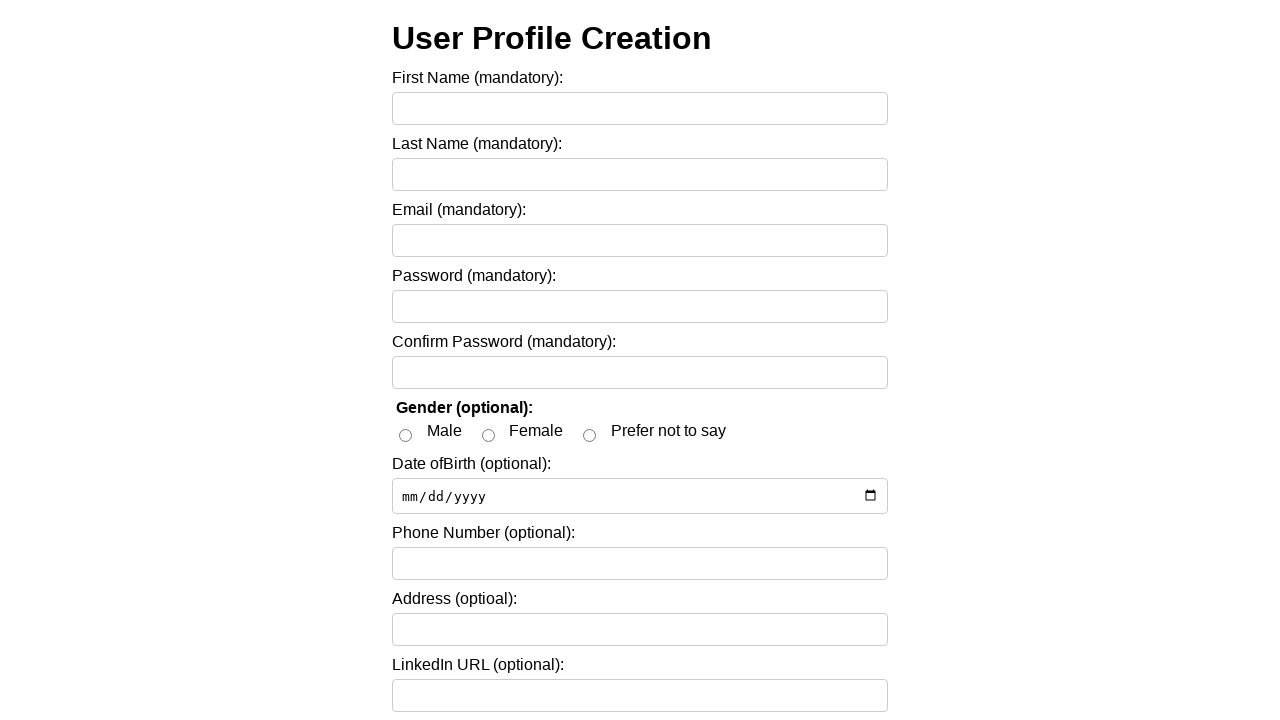

Filled first name field with 'John123' containing numbers on input[name='firstName']
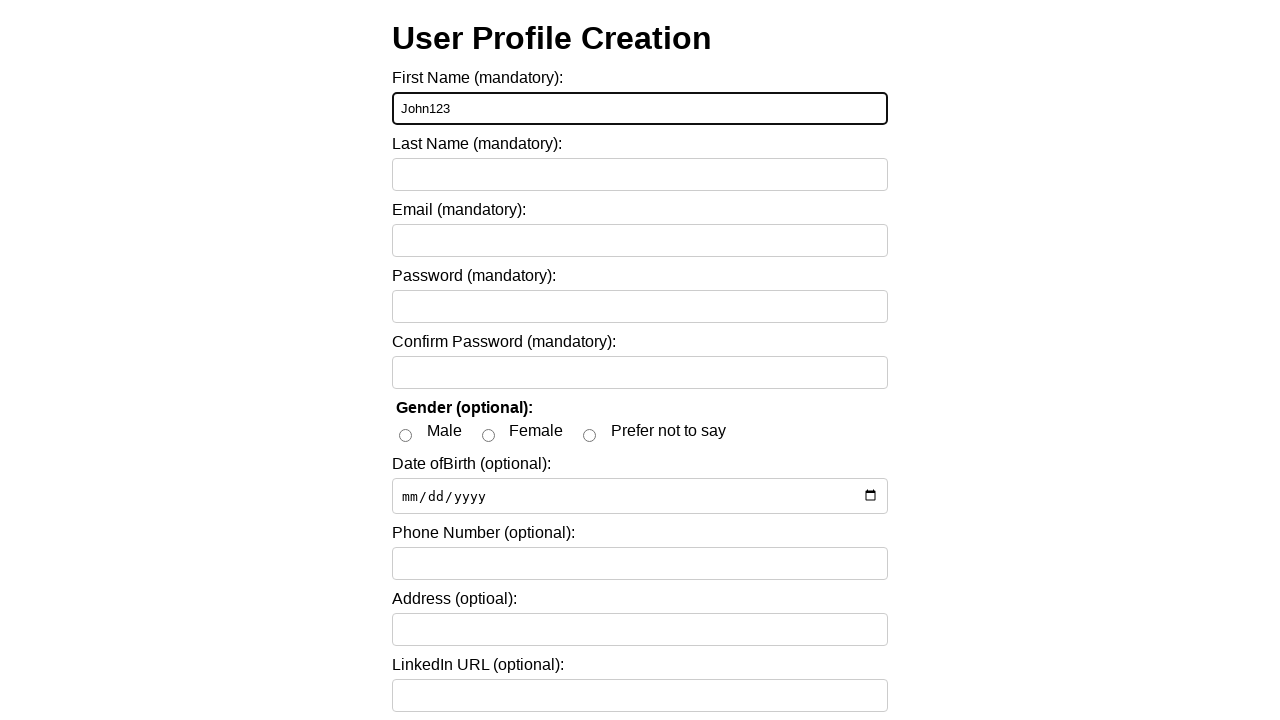

Filled last name field with 'Doe' on input[name='lastName']
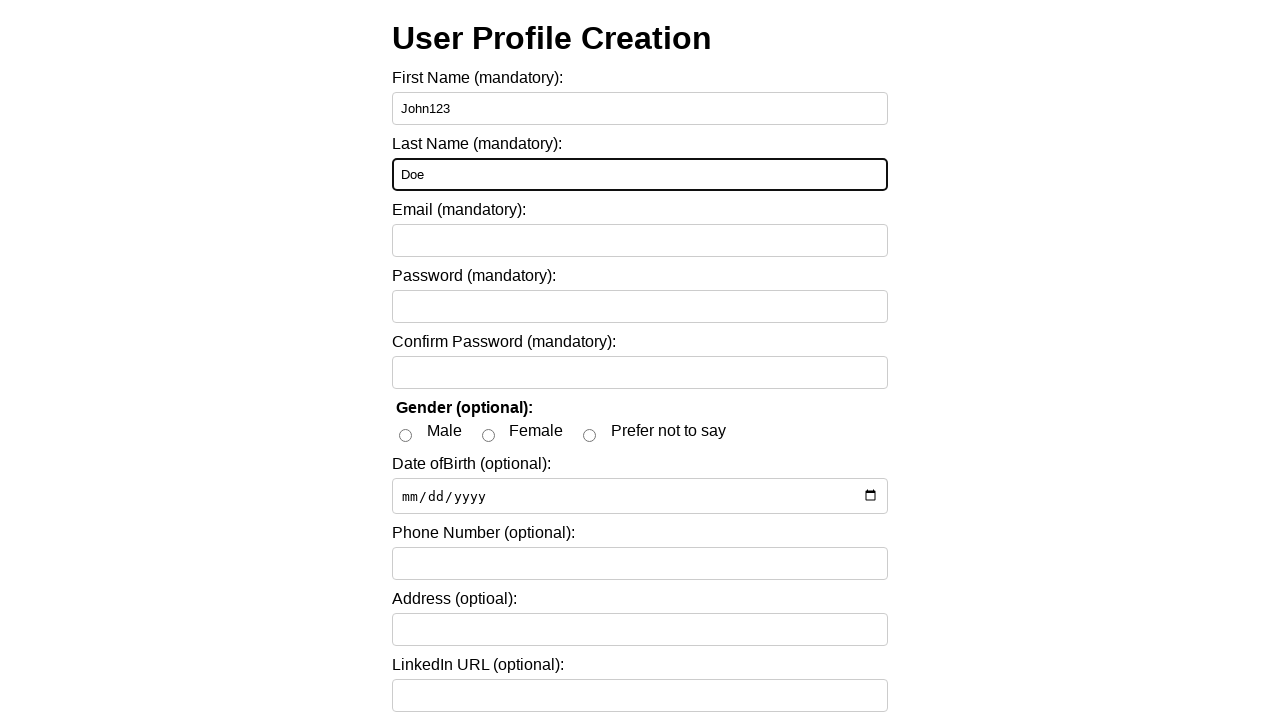

Filled email field with 'john.doe@example.com' on input[name='email']
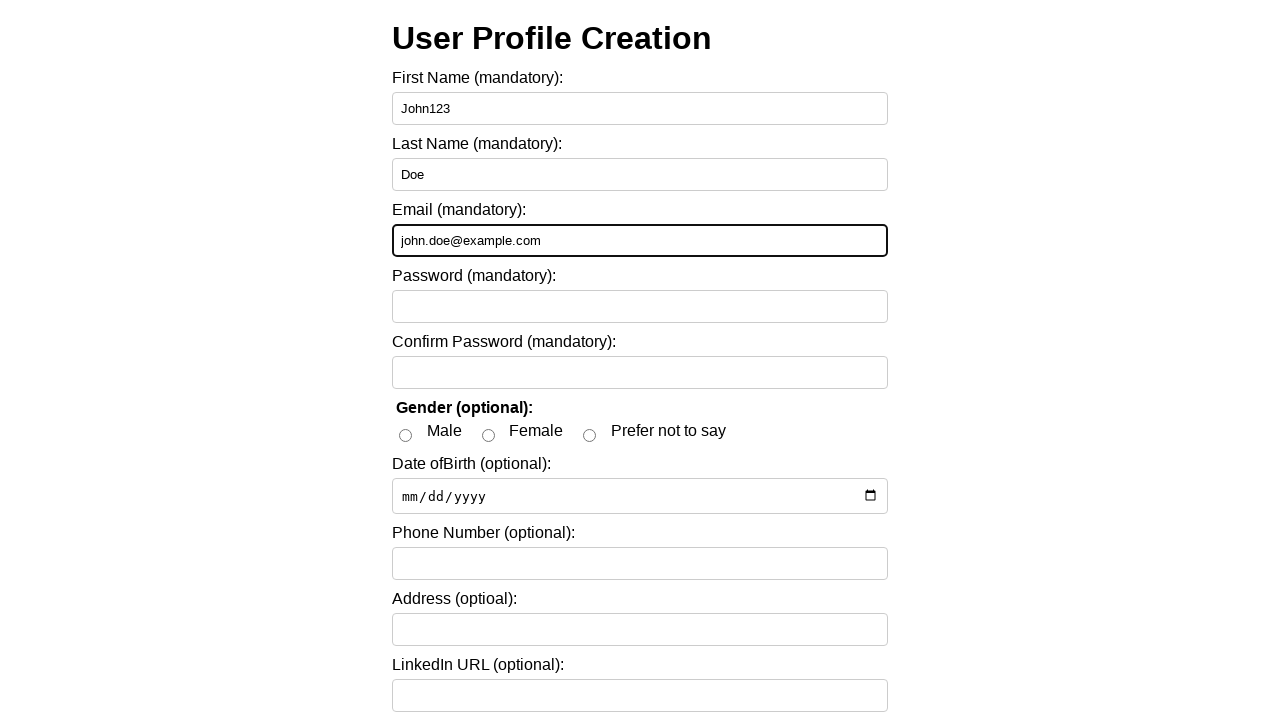

Clicked Submit button to submit form at (432, 682) on internal:role=button[name="Submit"i]
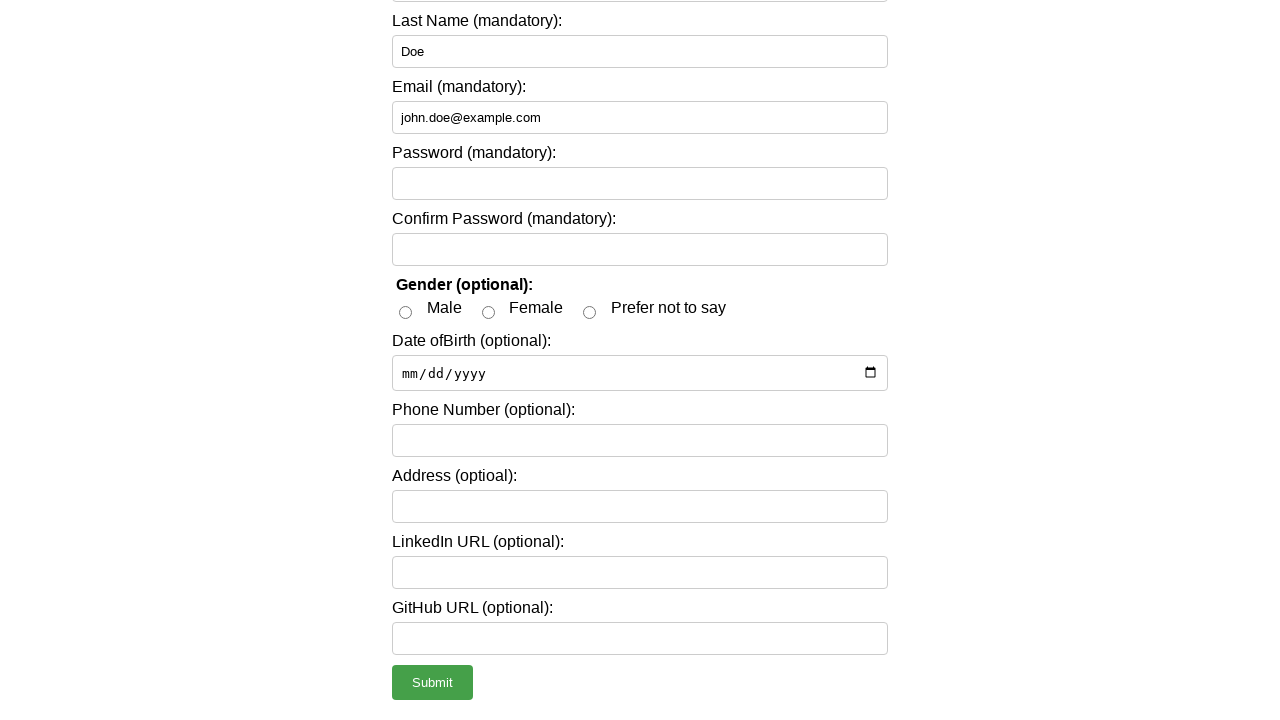

Waited for dialog to be processed
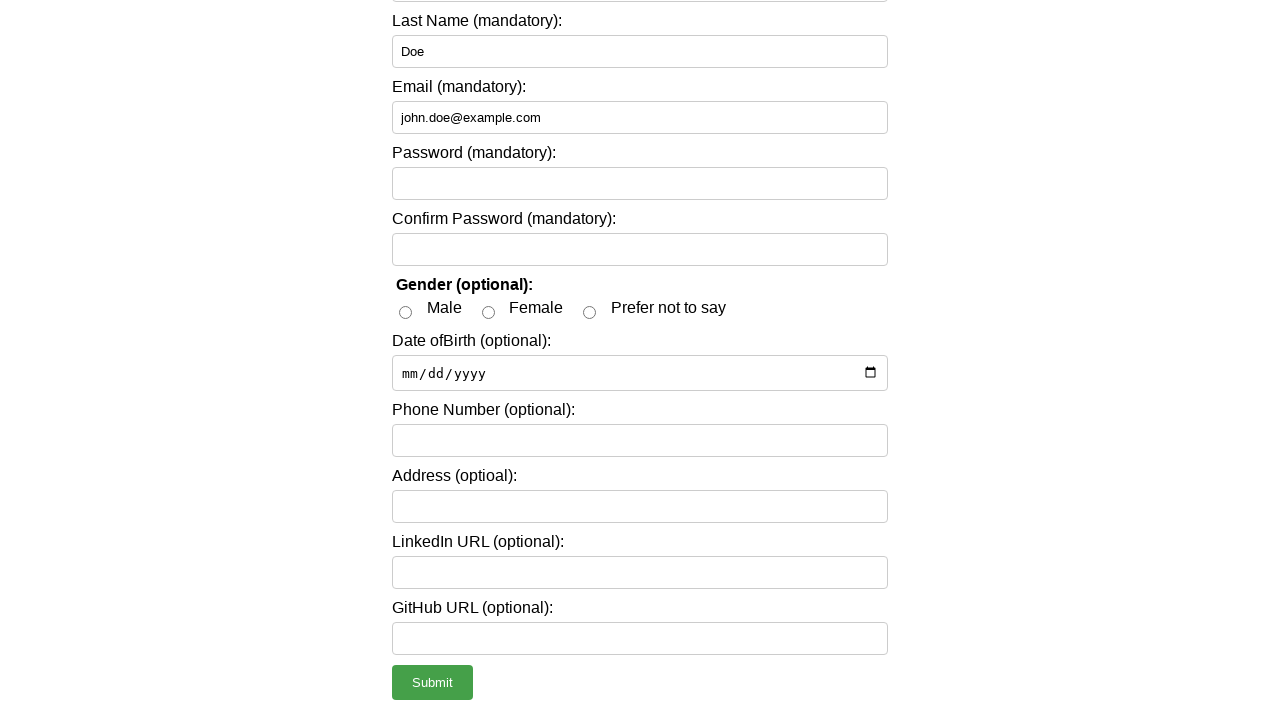

Verified validation error message indicates first name must contain alphabetical characters only
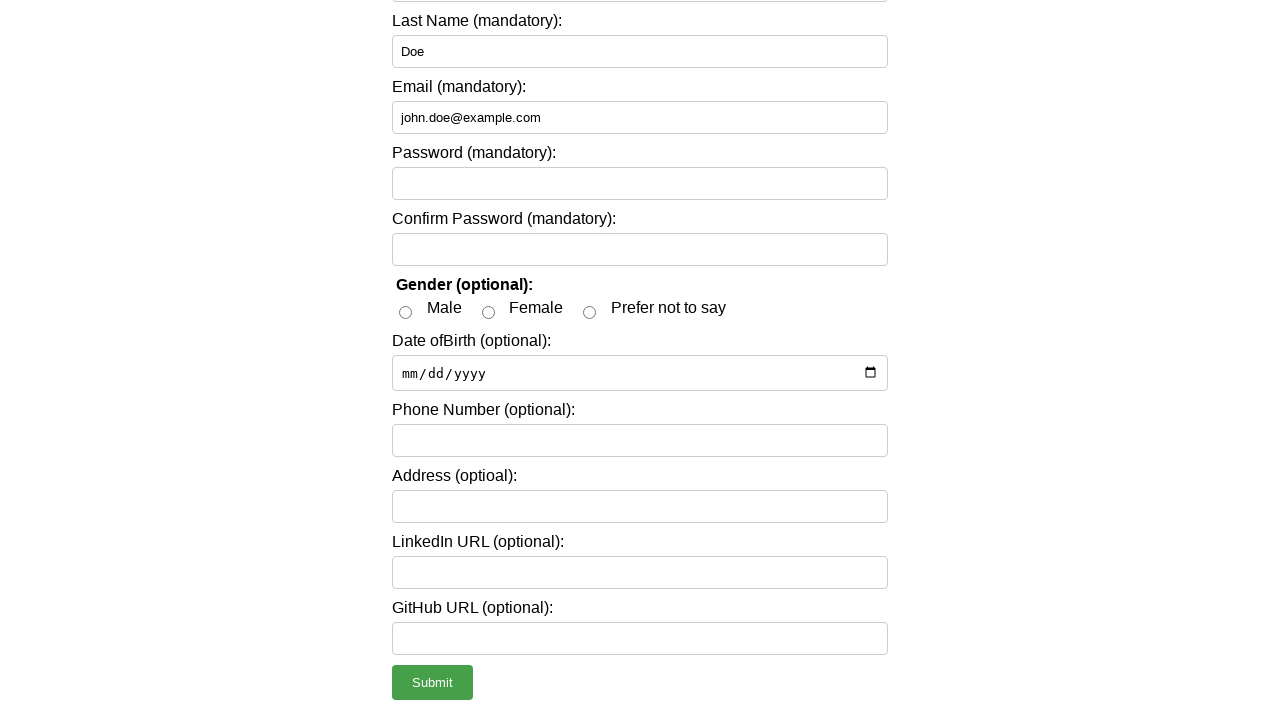

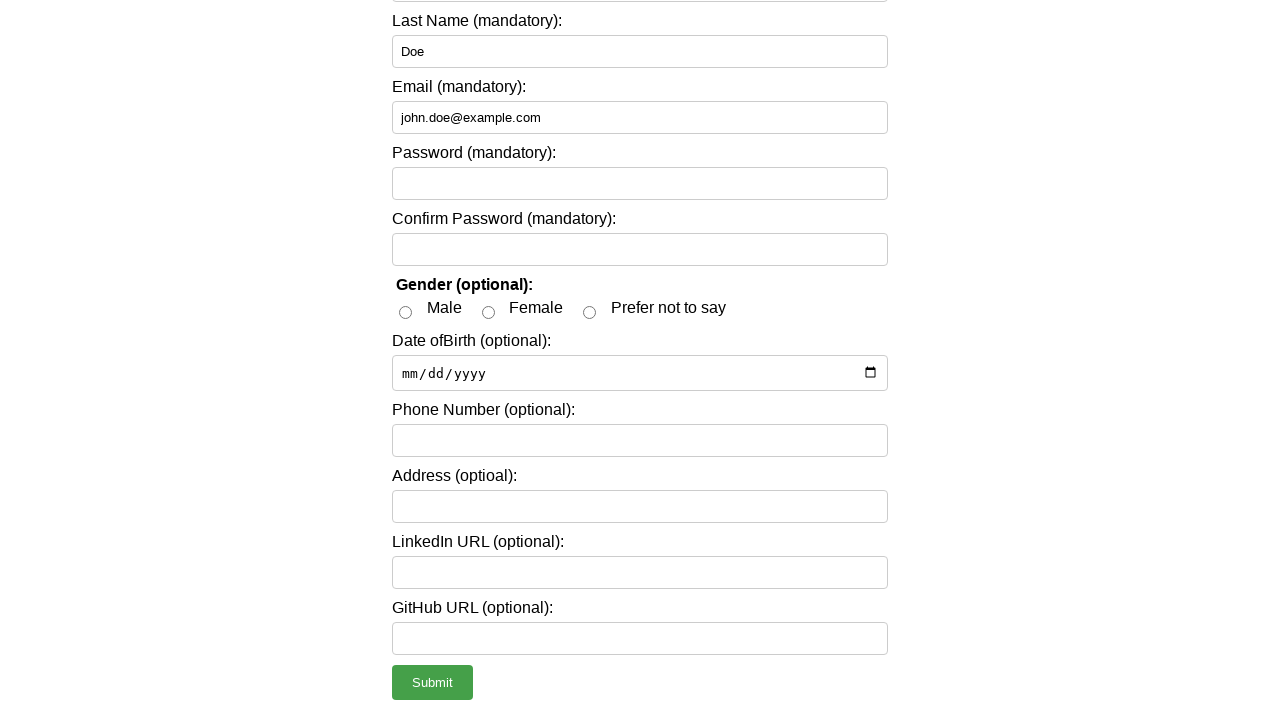